Tests right-click functionality and reset button interaction

Starting URL: https://skill-test.net/right-click-test

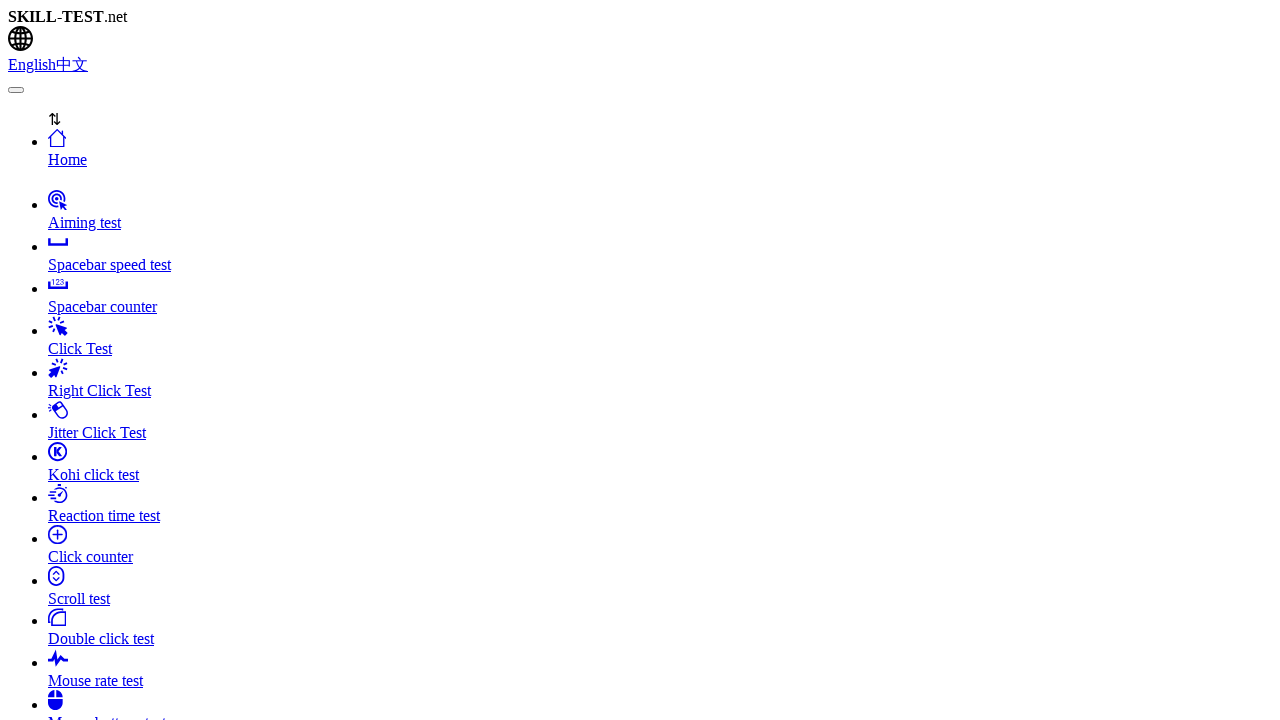

Right-clicked on the start button (#clicker) at (30, 360) on #clicker
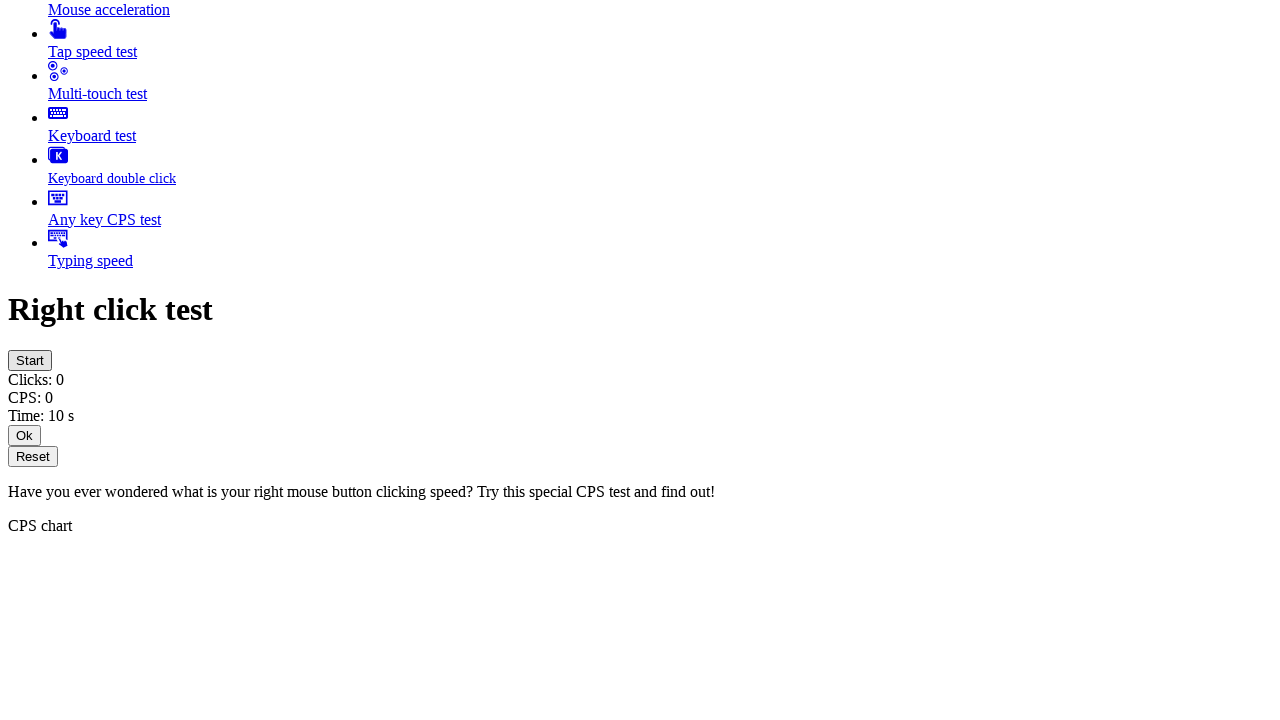

Waited for 3 seconds
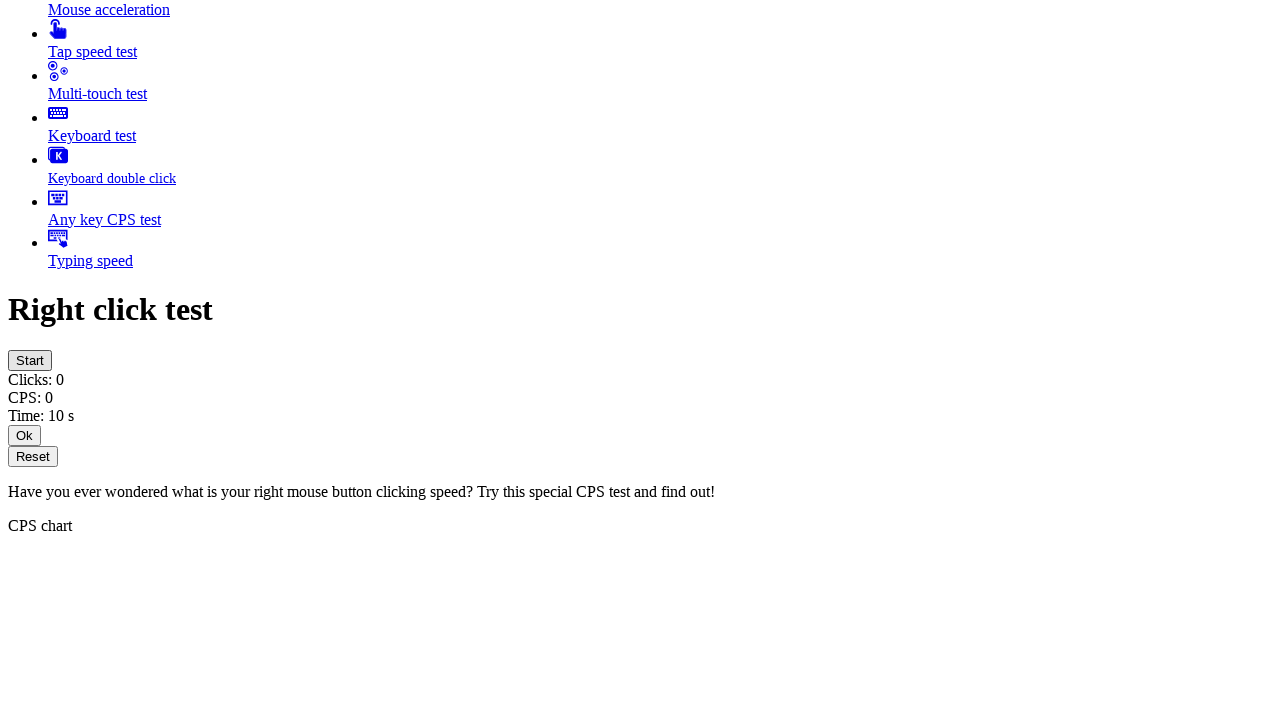

Clicked the reset button (#reset) at (33, 456) on #reset
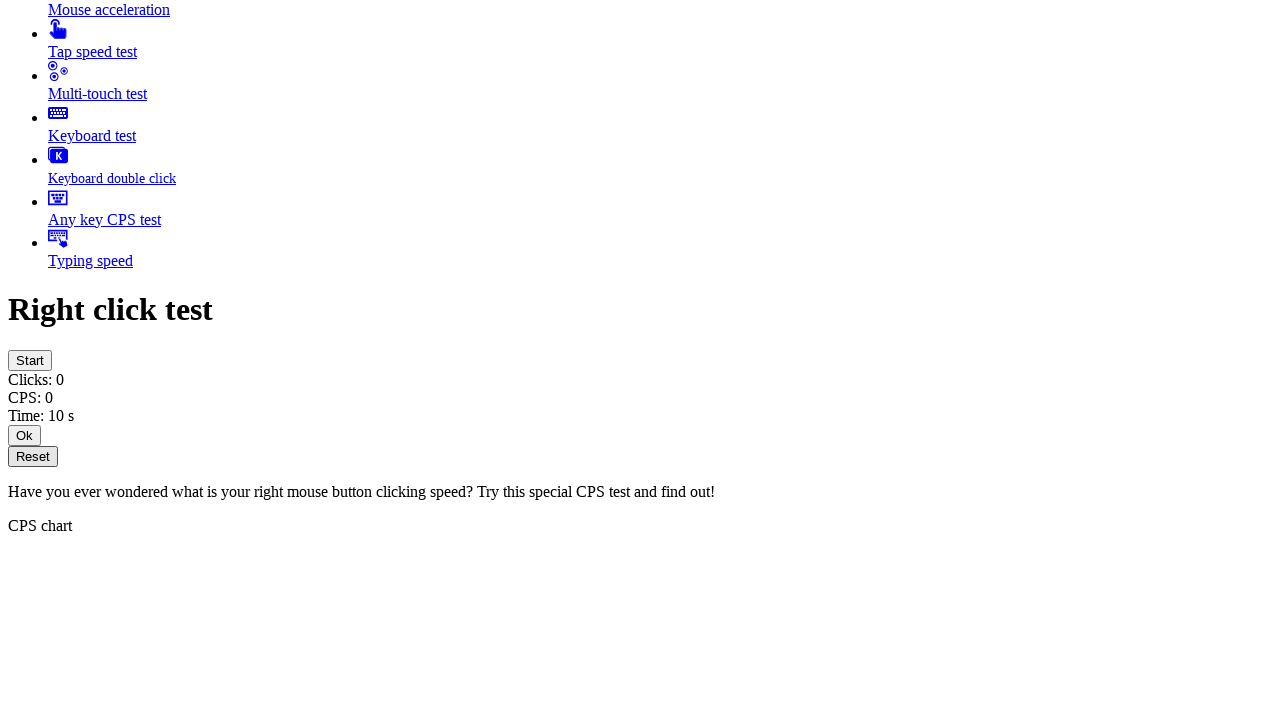

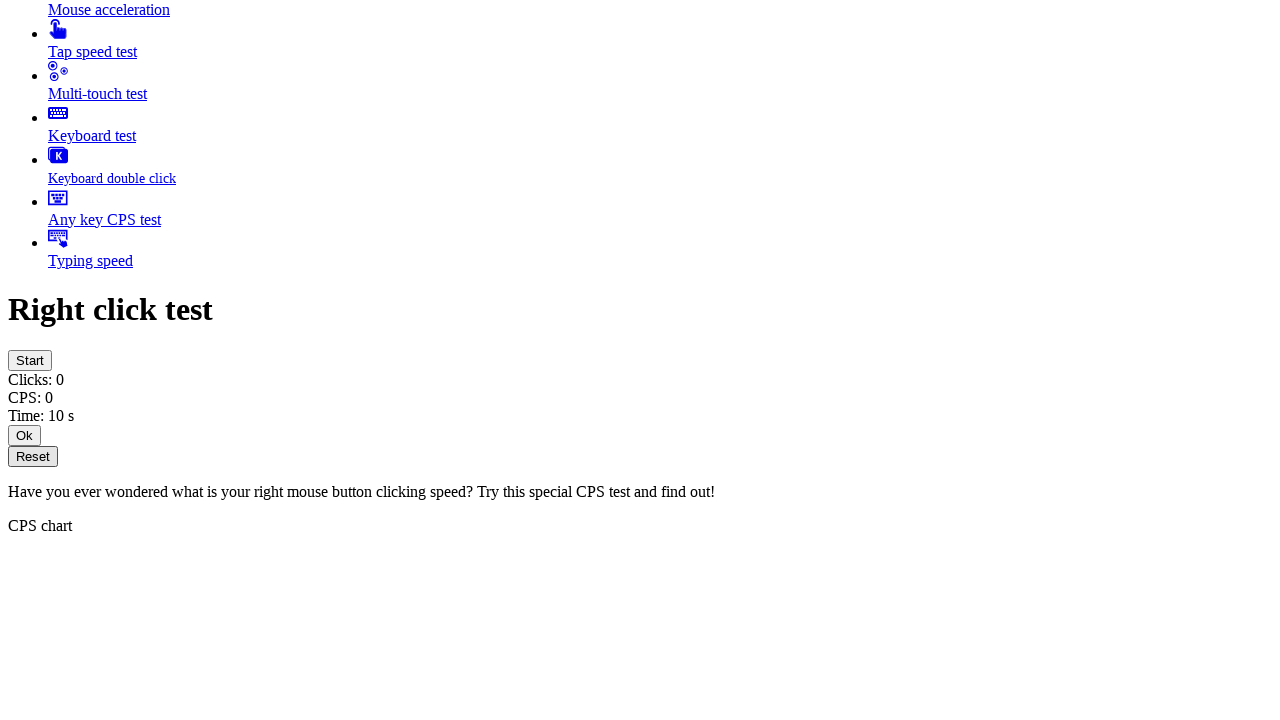